Tests drag and drop functionality by dragging an element from one location to another on a practice drag-and-drop page

Starting URL: https://leafground.com/drag.xhtml

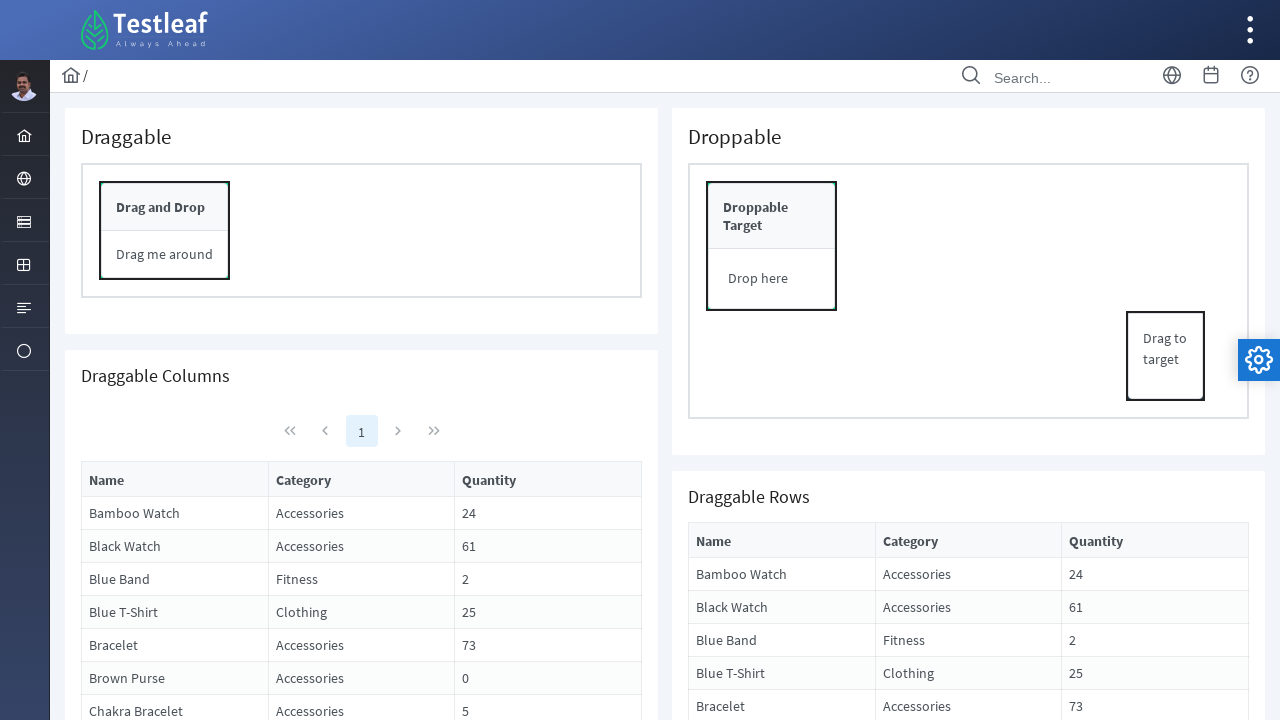

Located source element for drag operation
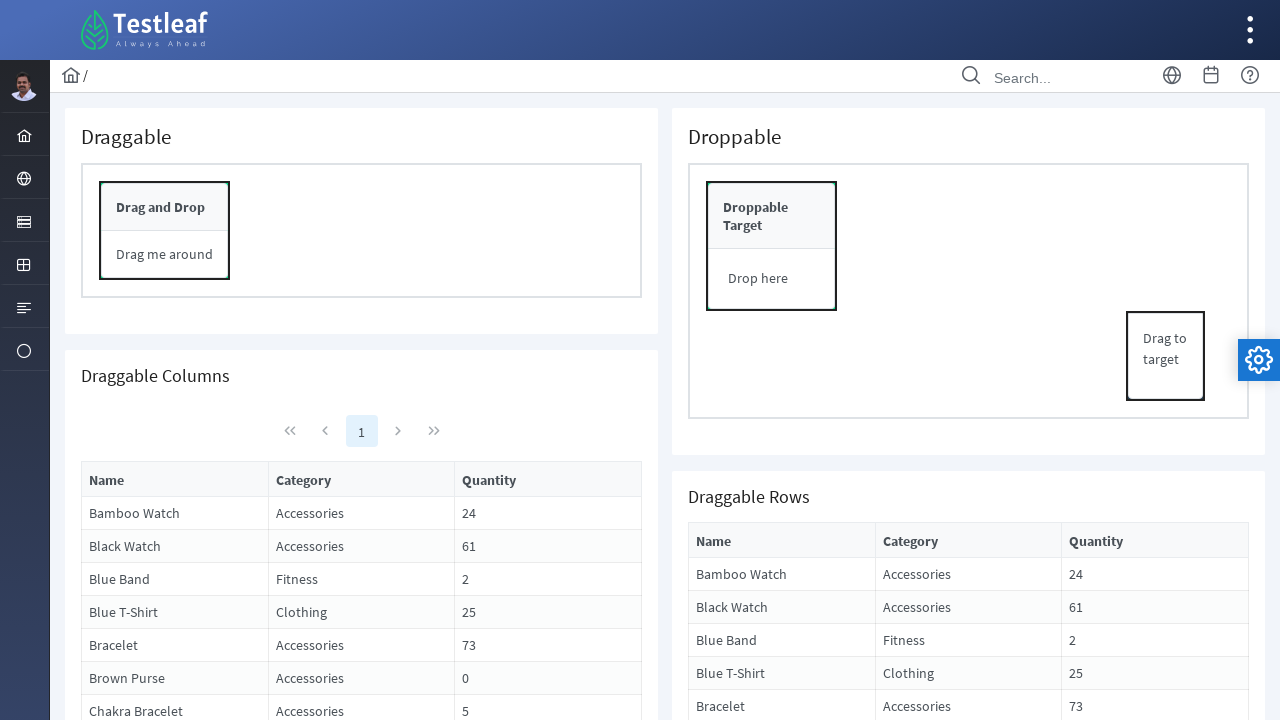

Located target element for drop operation
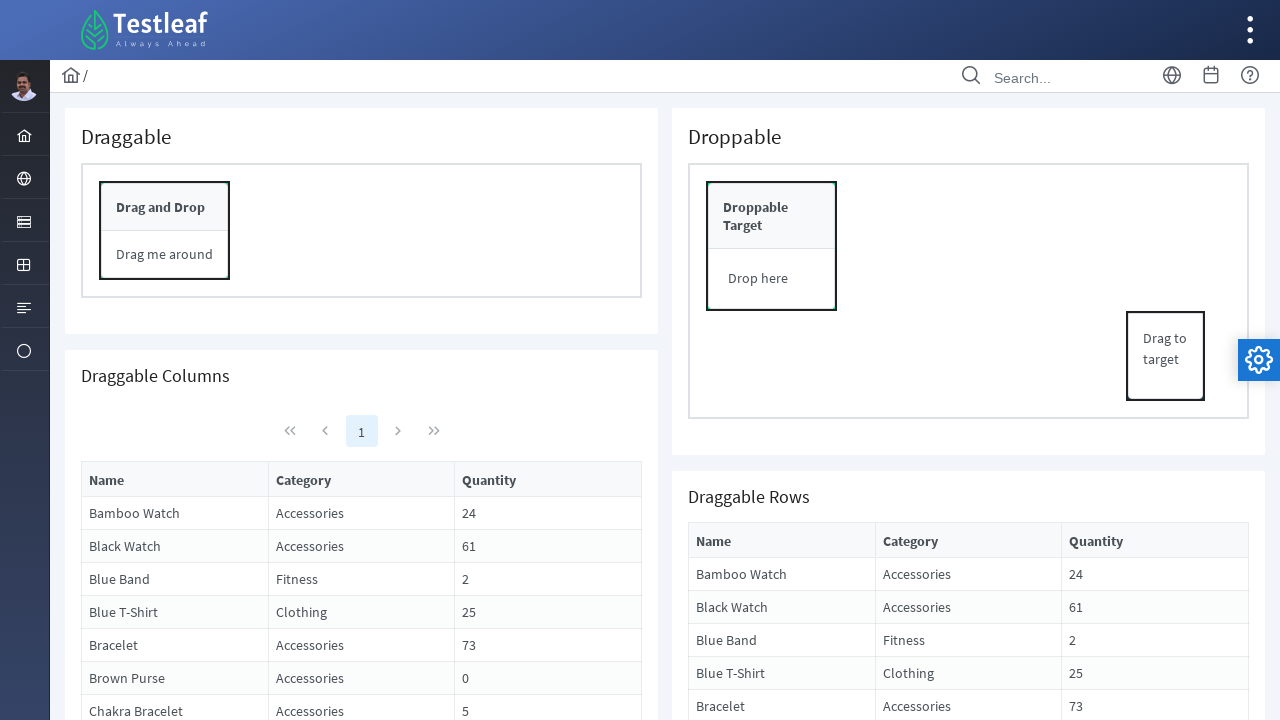

Dragged element from source to target location at (489, 480)
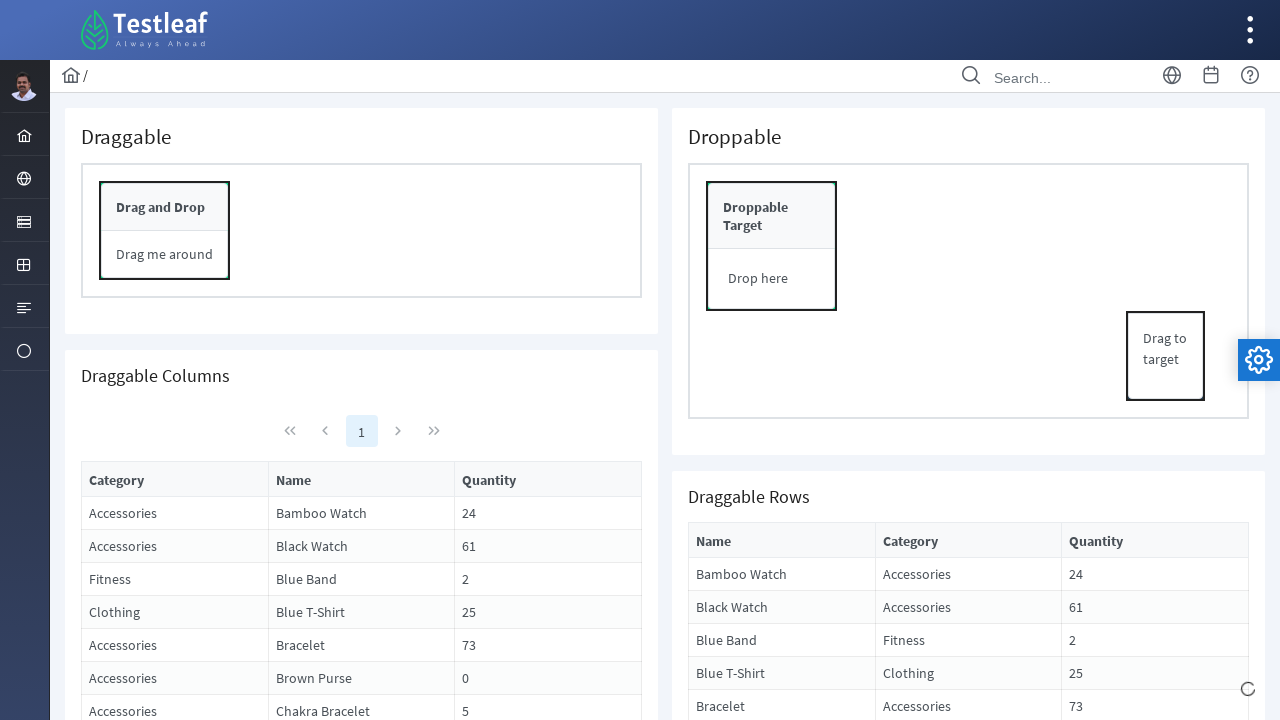

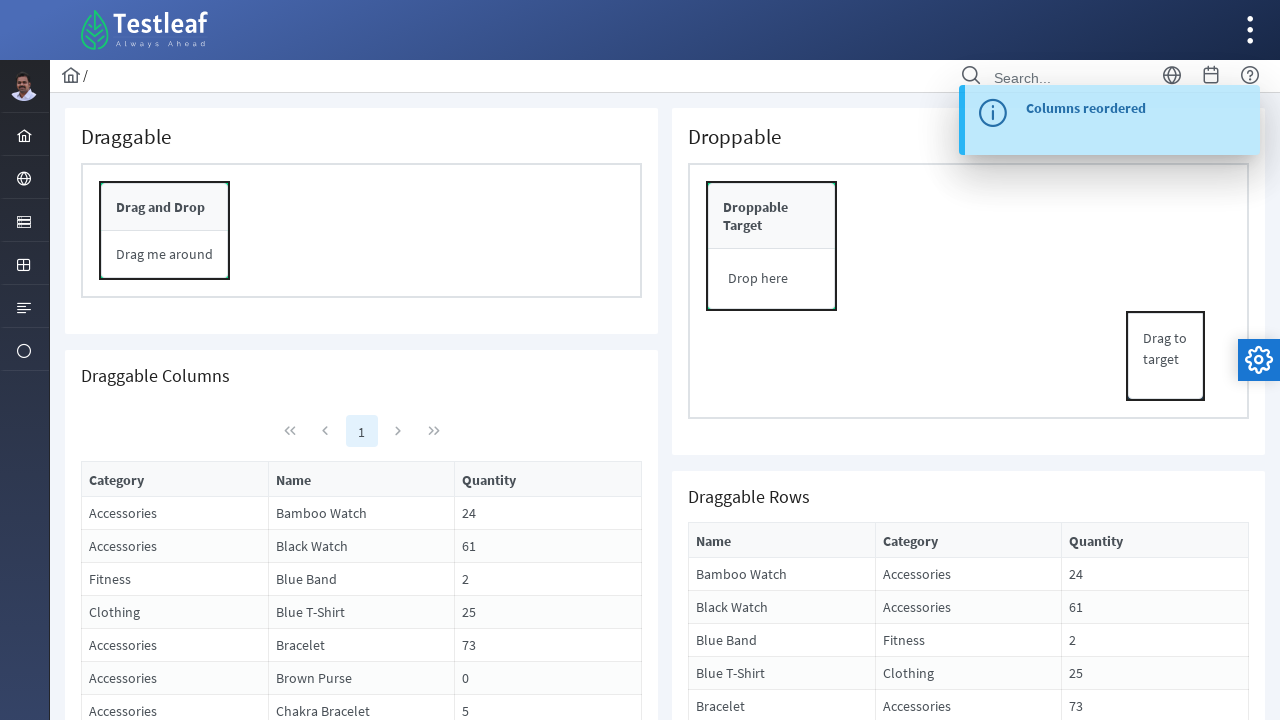